Tests the text box form on DemoQA by filling in full name, email, current address, and permanent address fields, then submitting the form and verifying the results are displayed.

Starting URL: https://demoqa.com/text-box

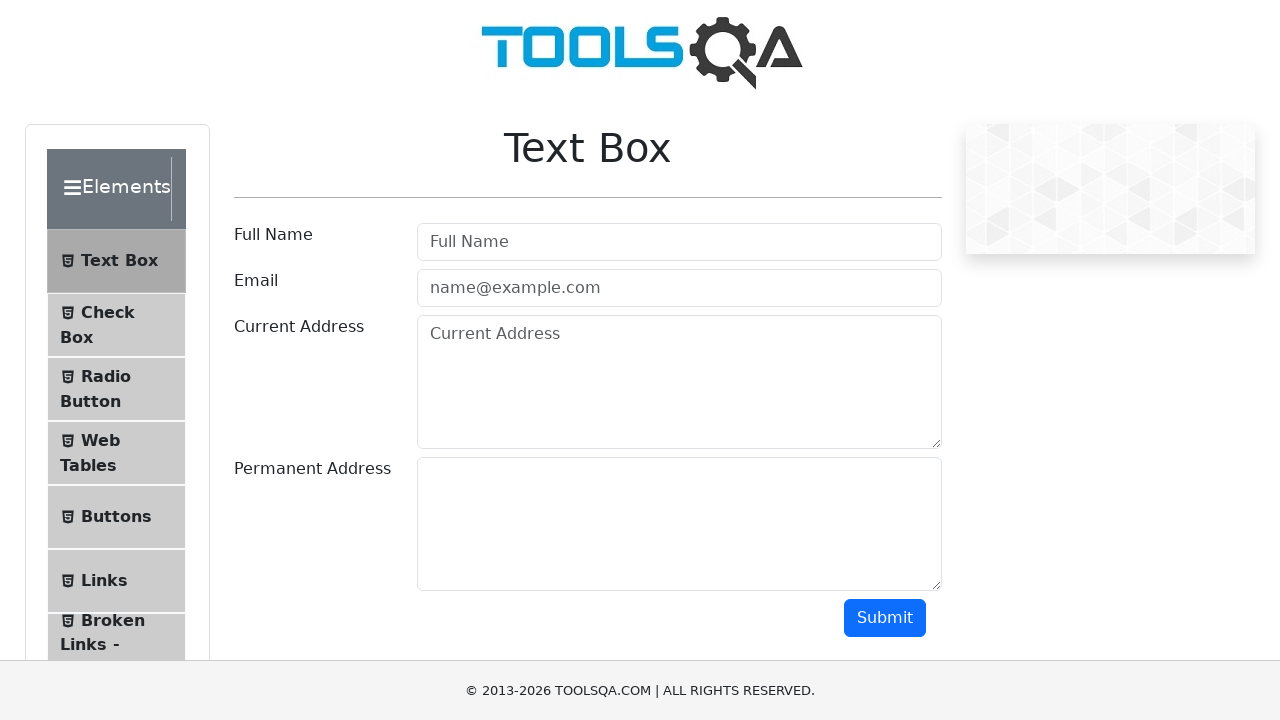

Filled full name field with 'John Smith' on #userName
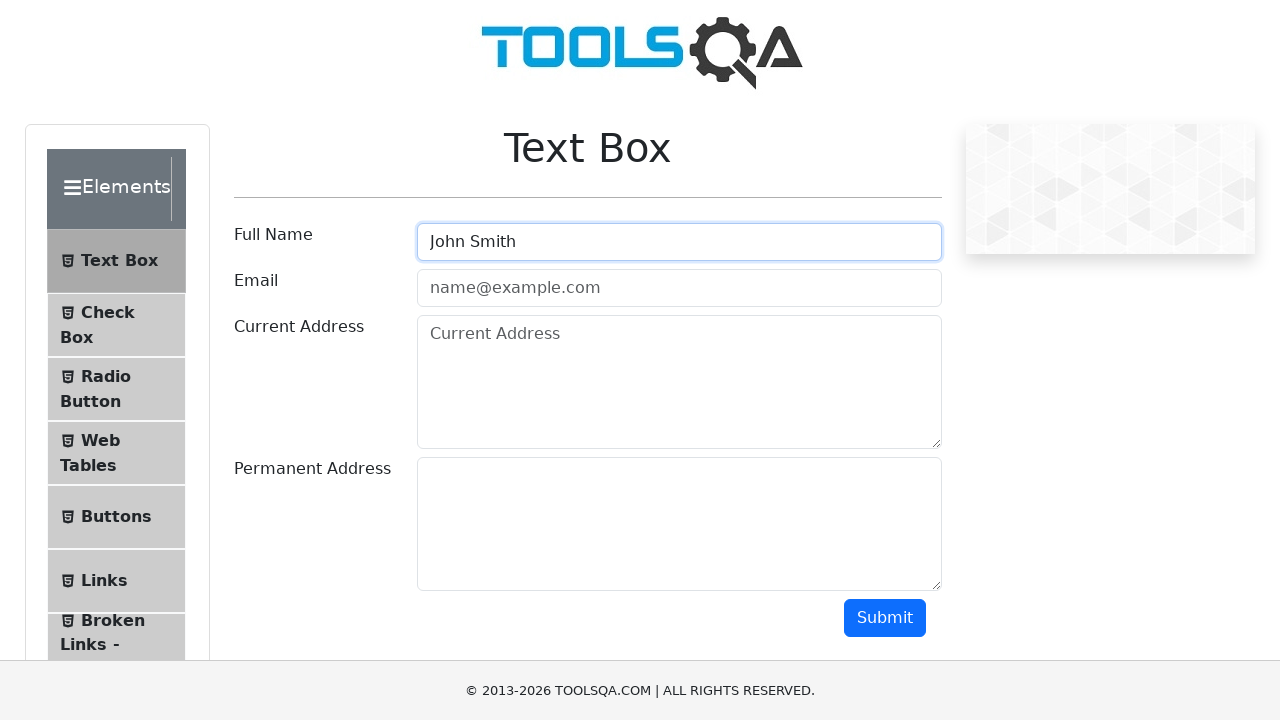

Filled email field with 'johnsmith@example.com' on #userEmail
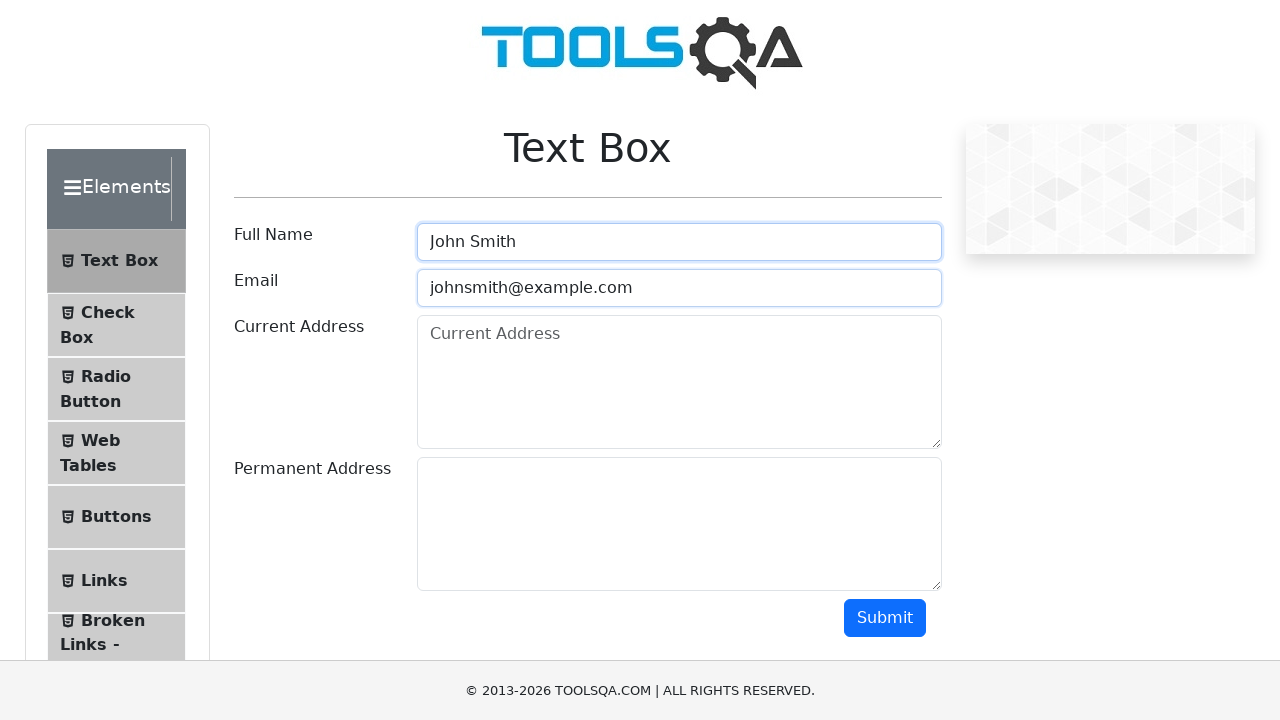

Filled current address field with '123 Main Street, Apt 4B, New York, NY 10001' on textarea#currentAddress
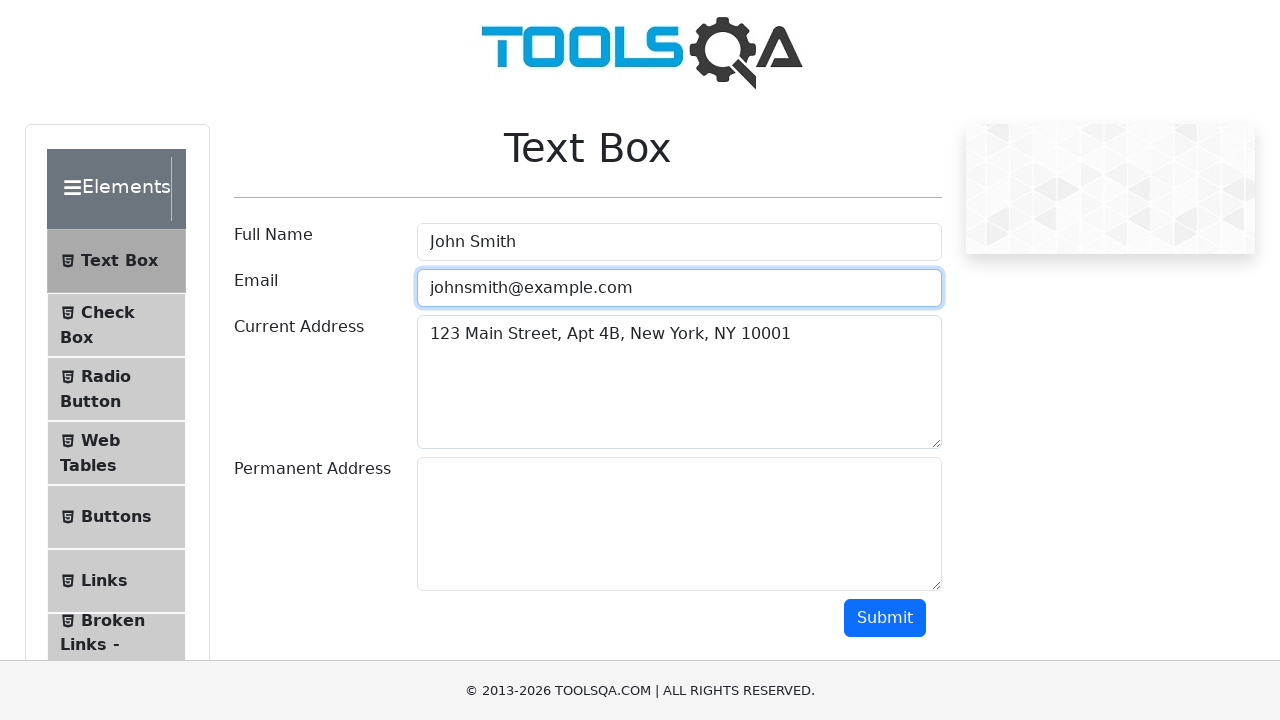

Filled permanent address field with '456 Oak Avenue, Los Angeles, CA 90001' on textarea#permanentAddress
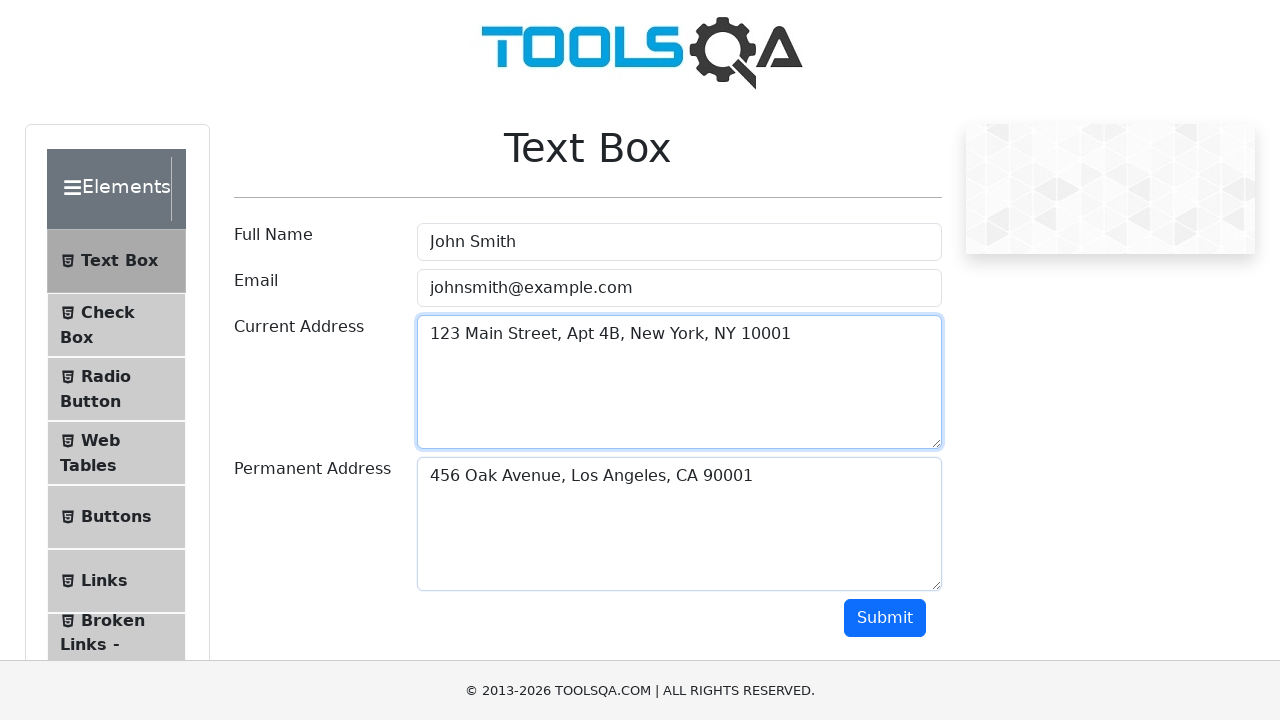

Scrolled down 500px to reveal submit button
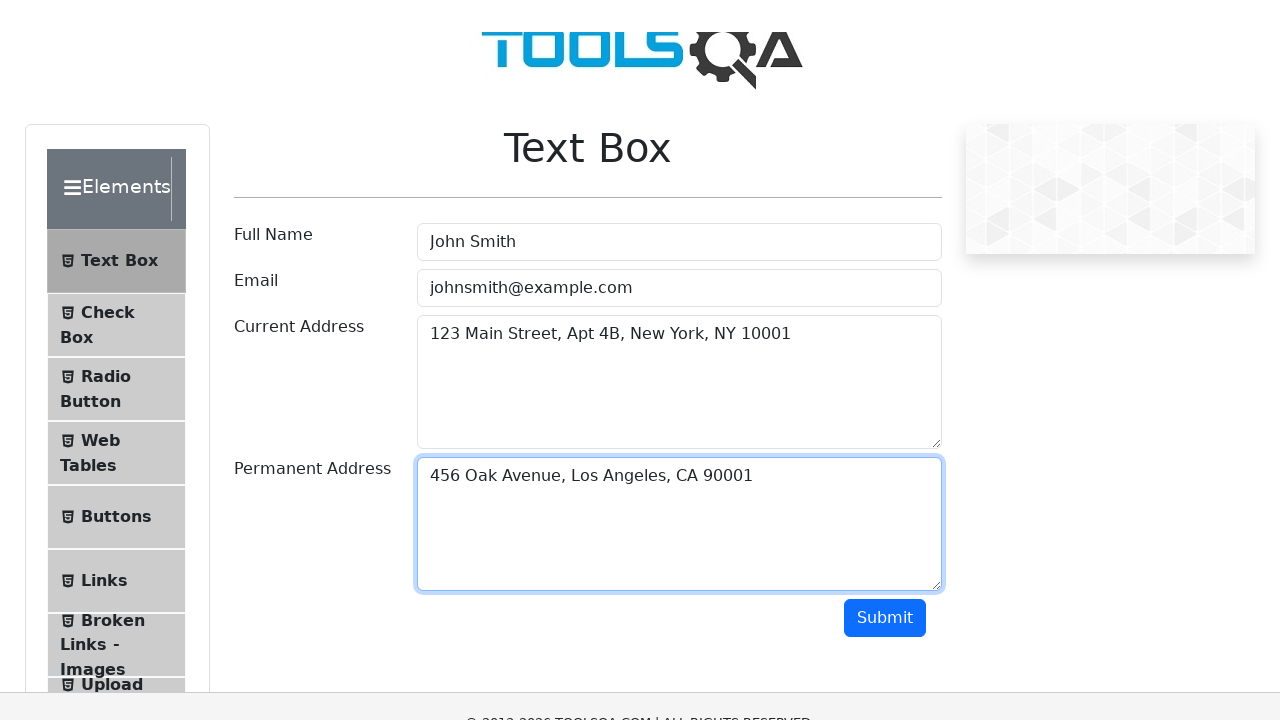

Clicked submit button to submit form at (885, 118) on #submit
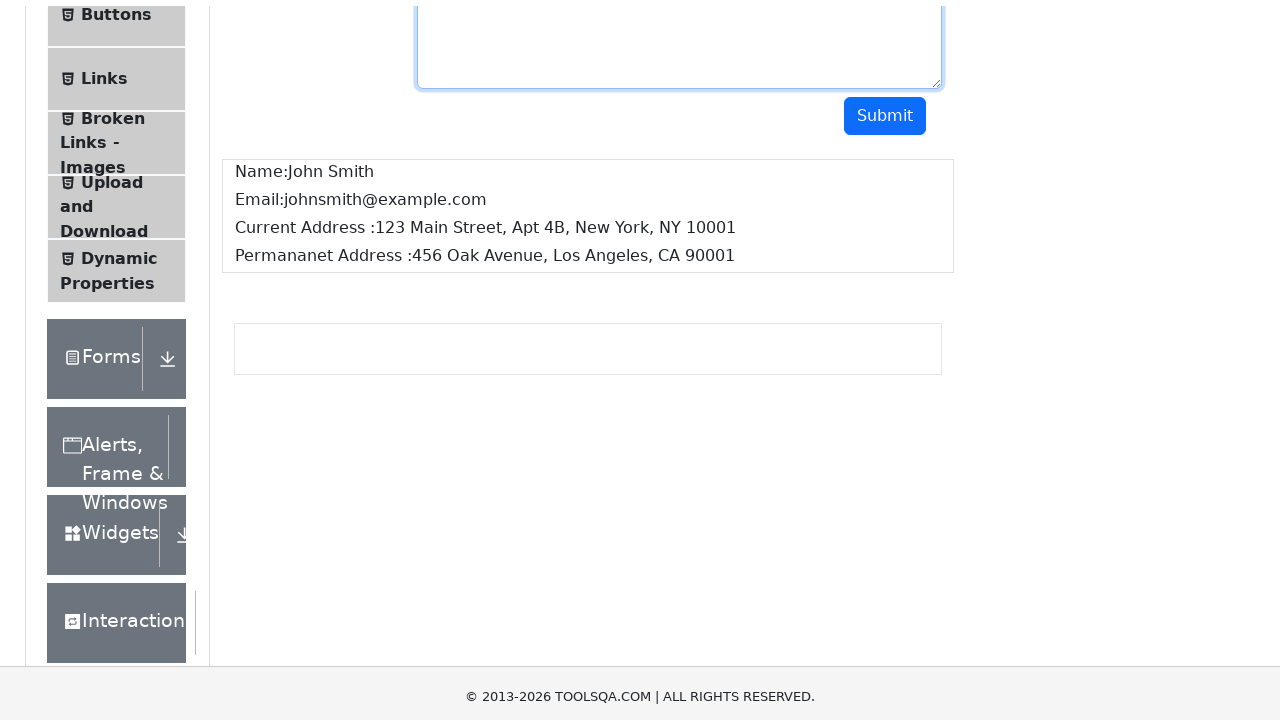

Form submission results loaded and verified
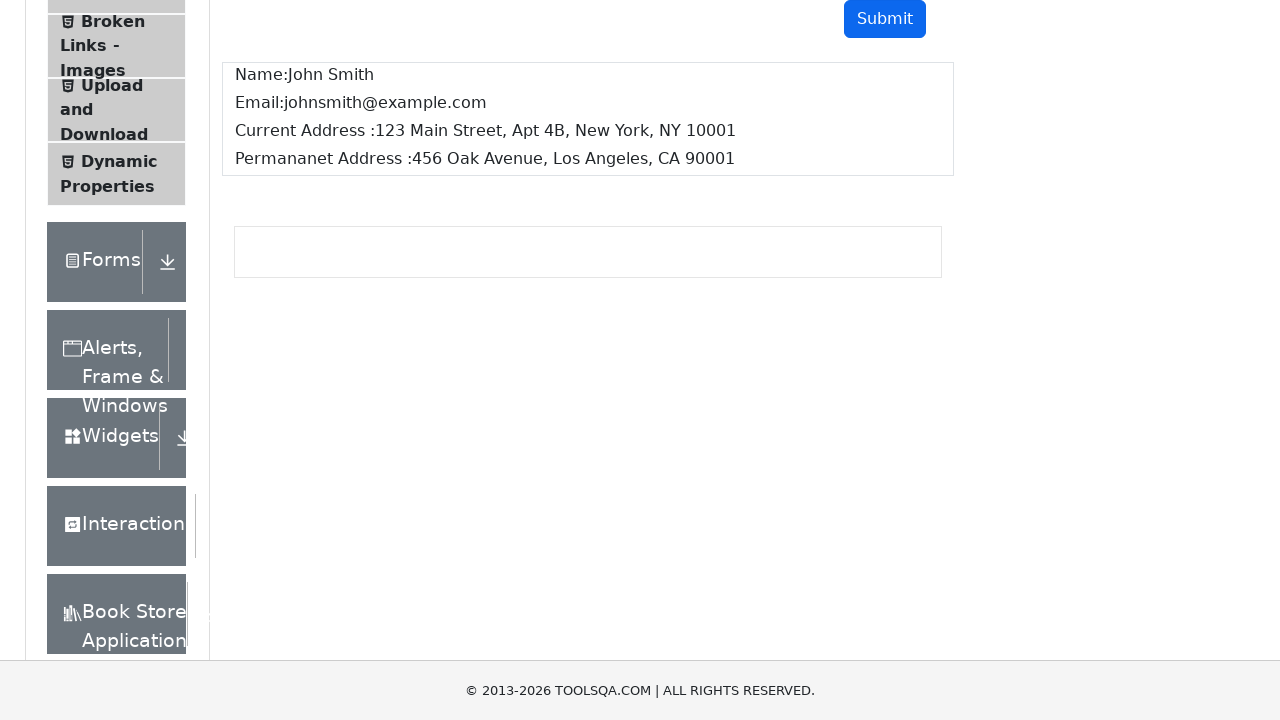

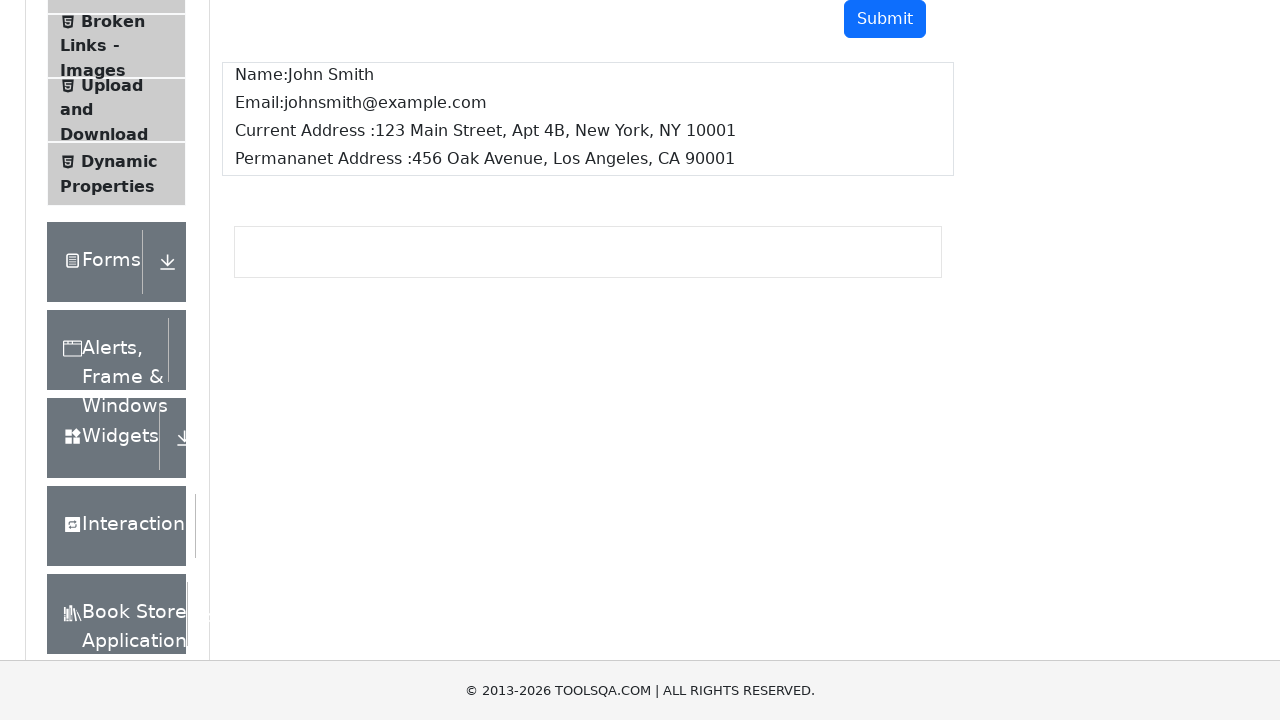